Tests text box form functionality by filling in name, email, current address, and permanent address fields, then submitting and verifying the displayed results

Starting URL: https://demoqa.com/text-box

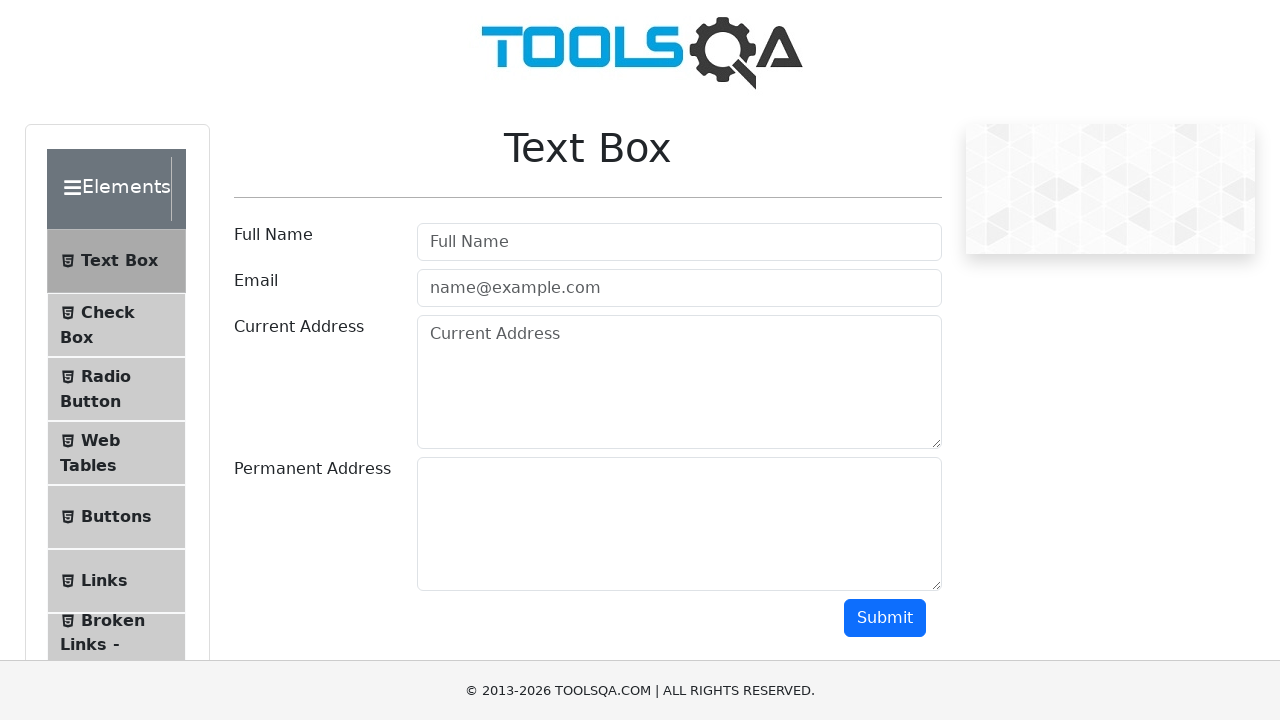

Filled full name field with 'Akiko' on #userName
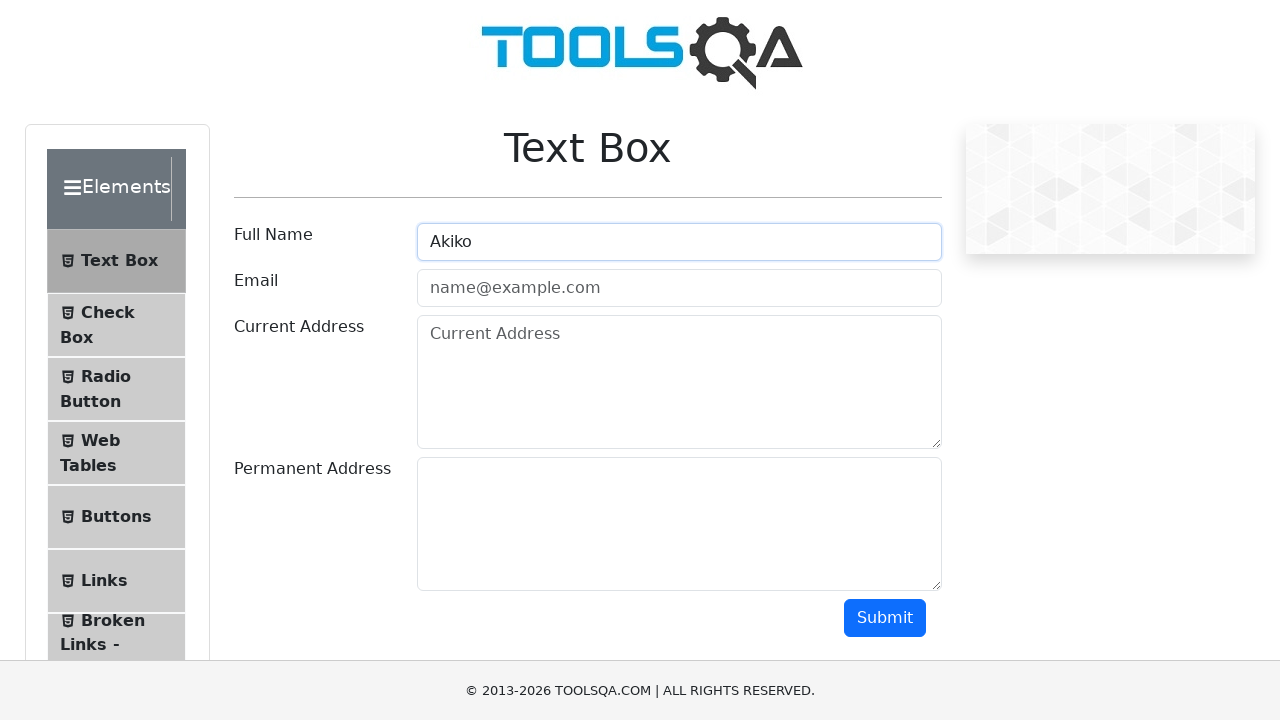

Filled email field with 'Akiko@gmail.com' on #userEmail
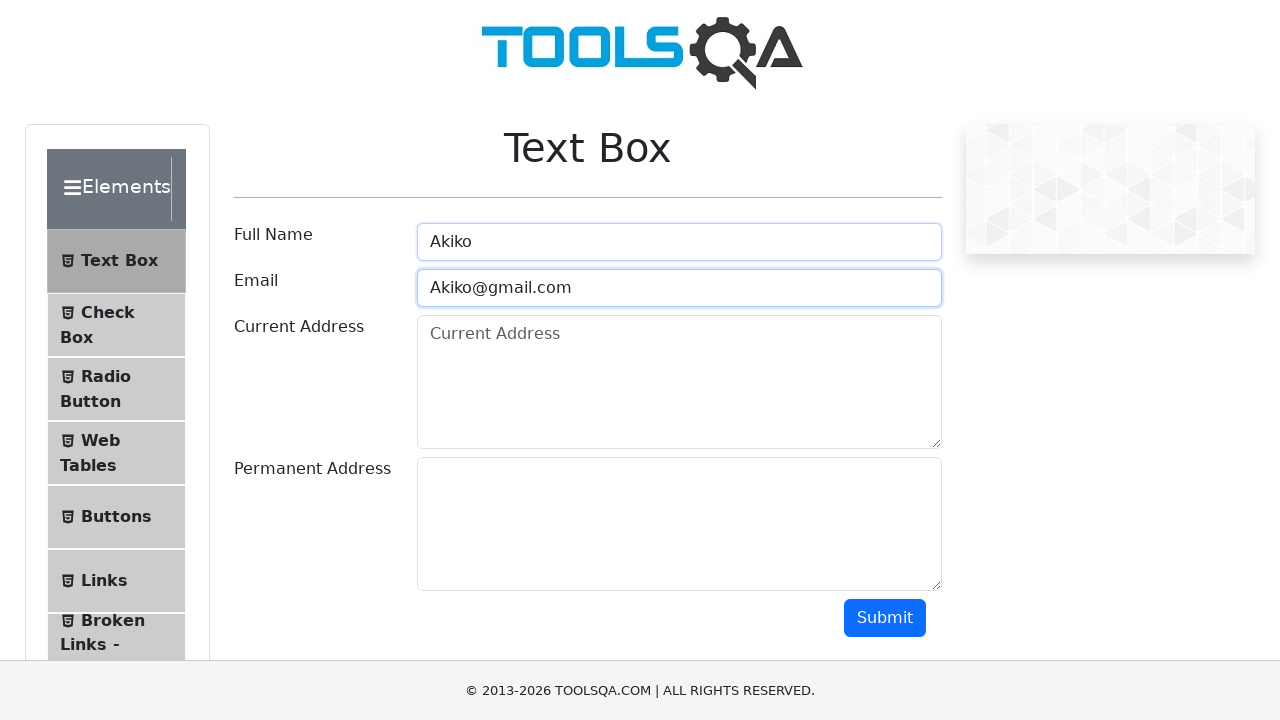

Filled current address field with 'USA' on #currentAddress
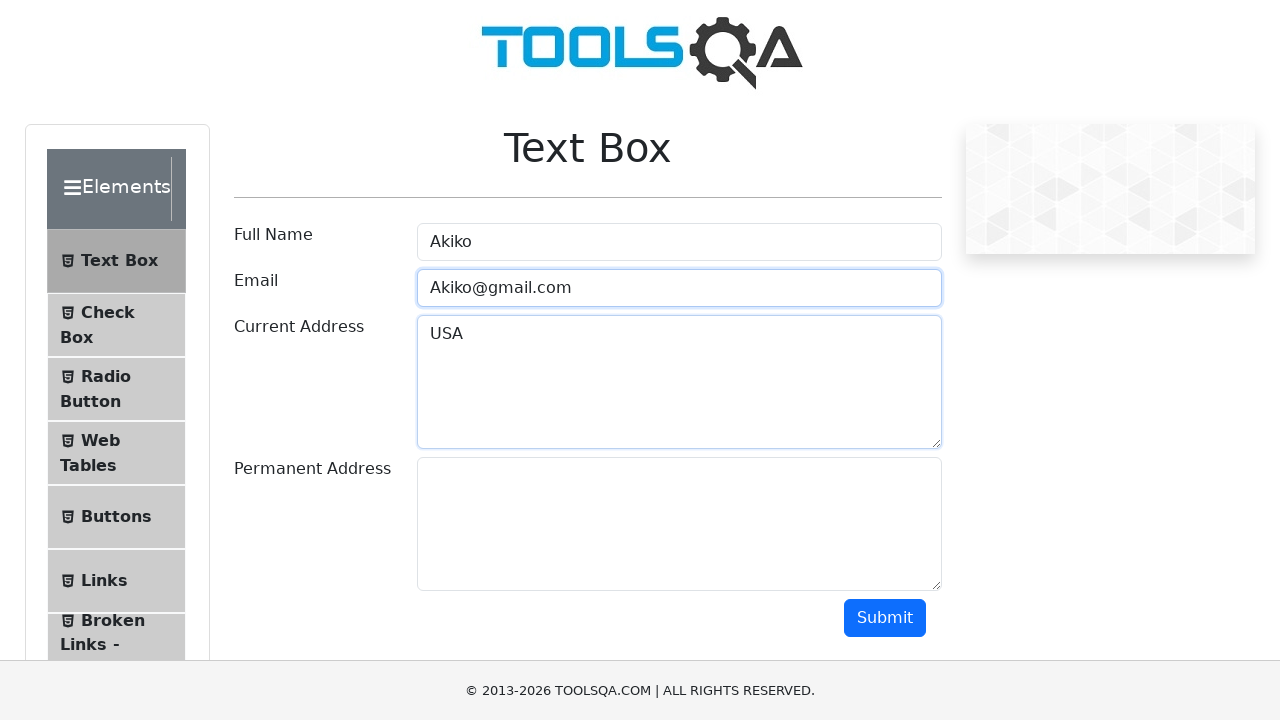

Filled permanent address field with 'USA1' on #permanentAddress
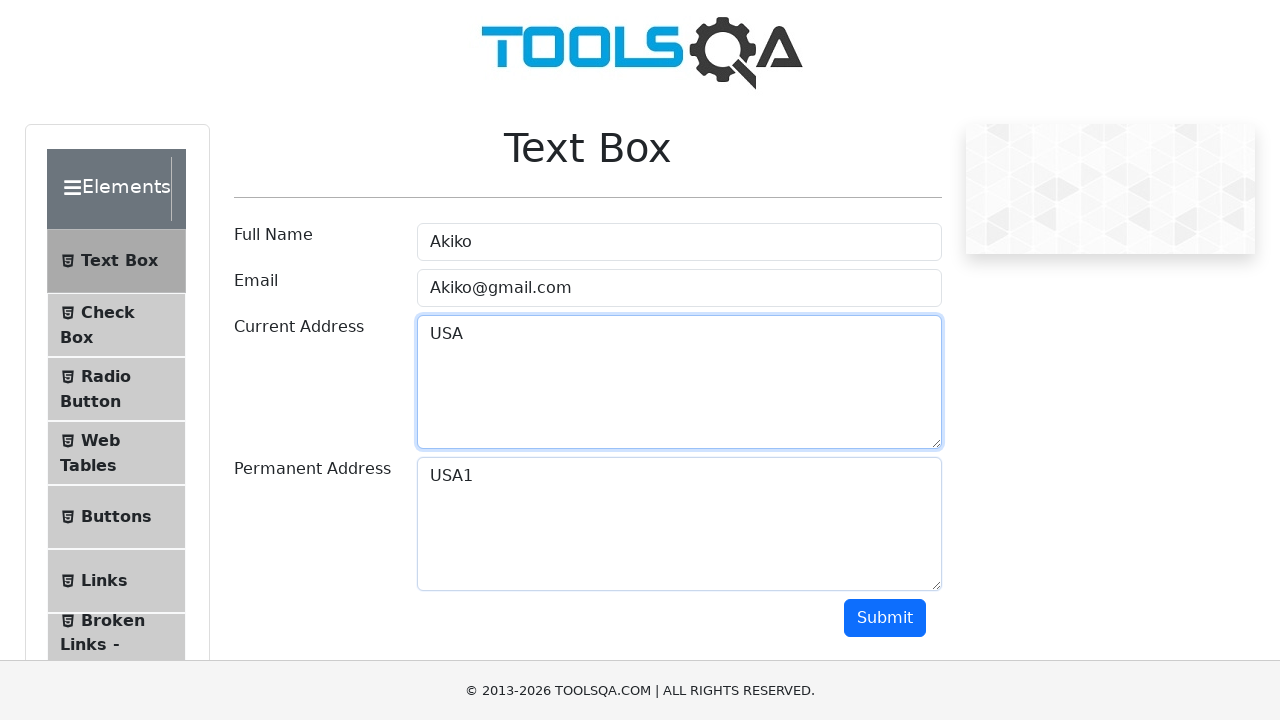

Clicked submit button to submit form at (885, 618) on #submit
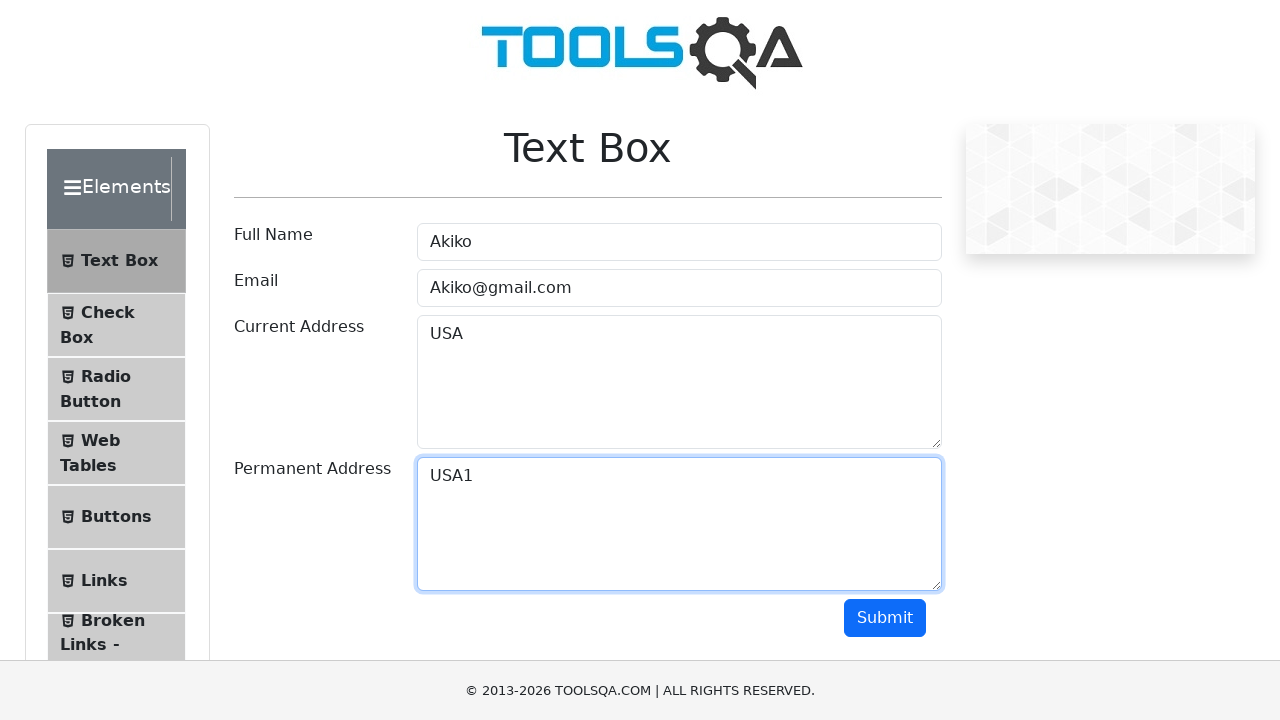

Form results displayed successfully
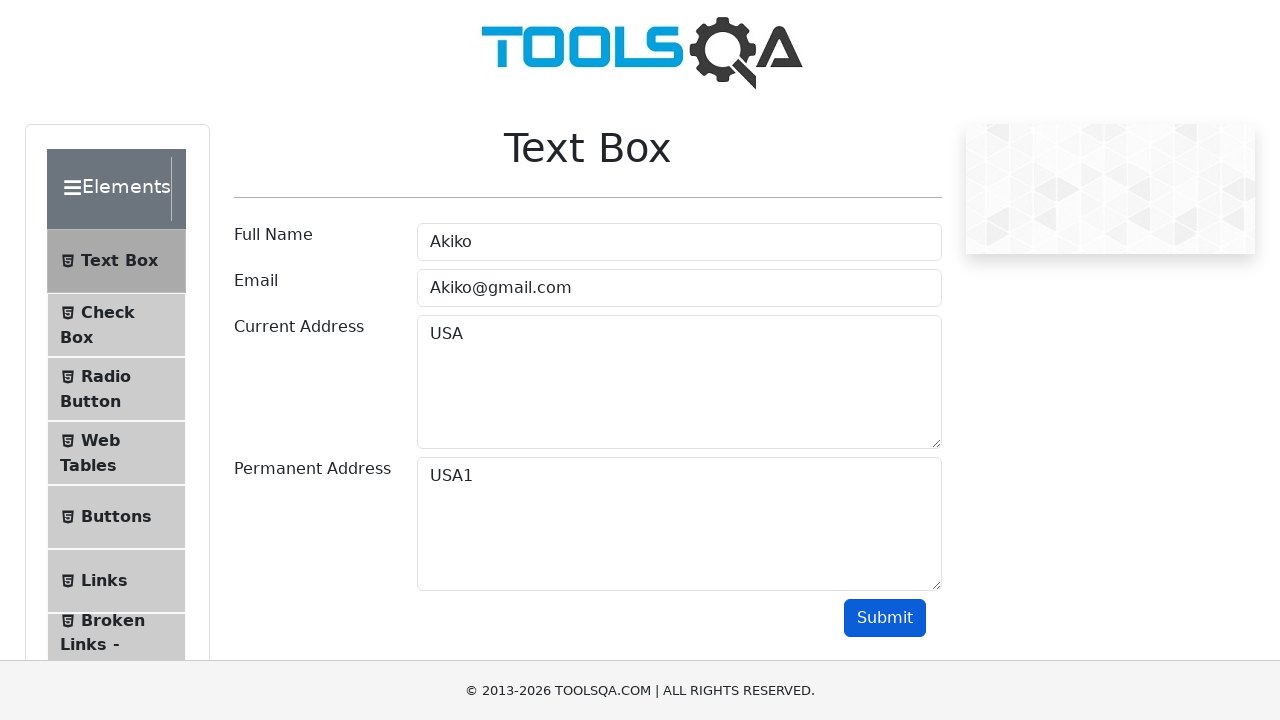

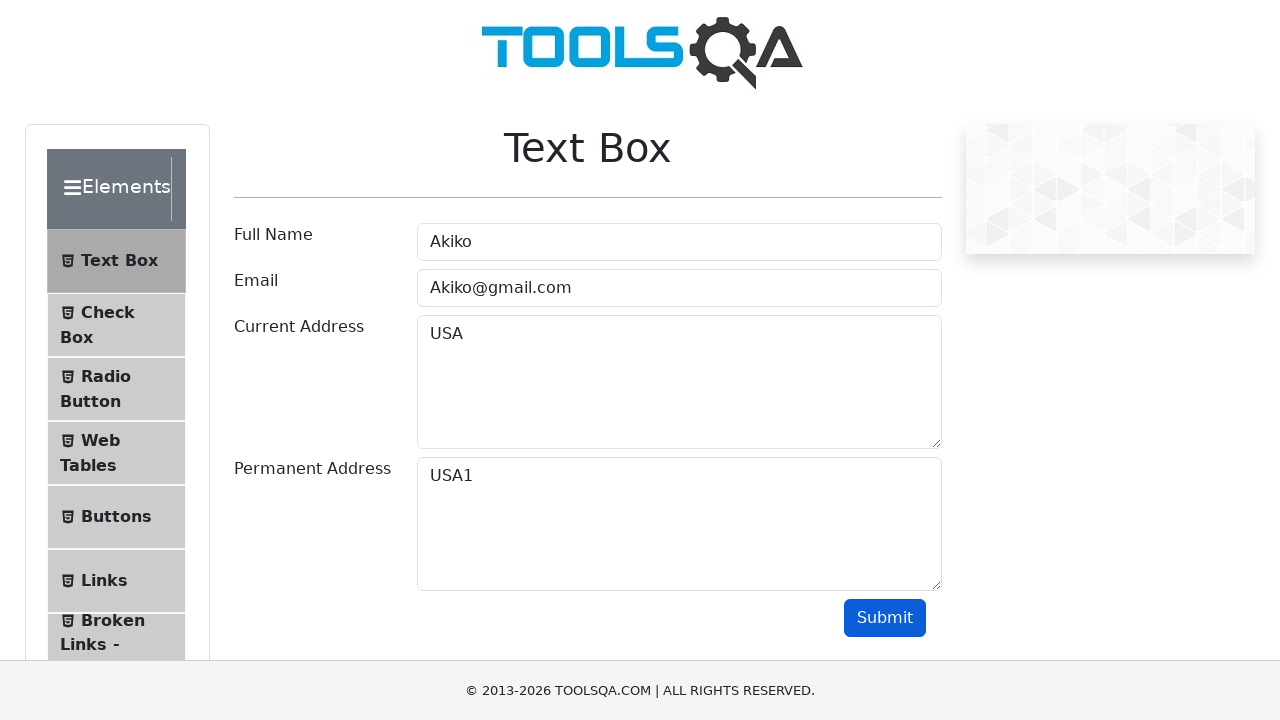